Tests the SpiceJet flight booking form by entering departure and destination cities using the Actions class, then interacting with calendar picker elements

Starting URL: https://www.spicejet.com/

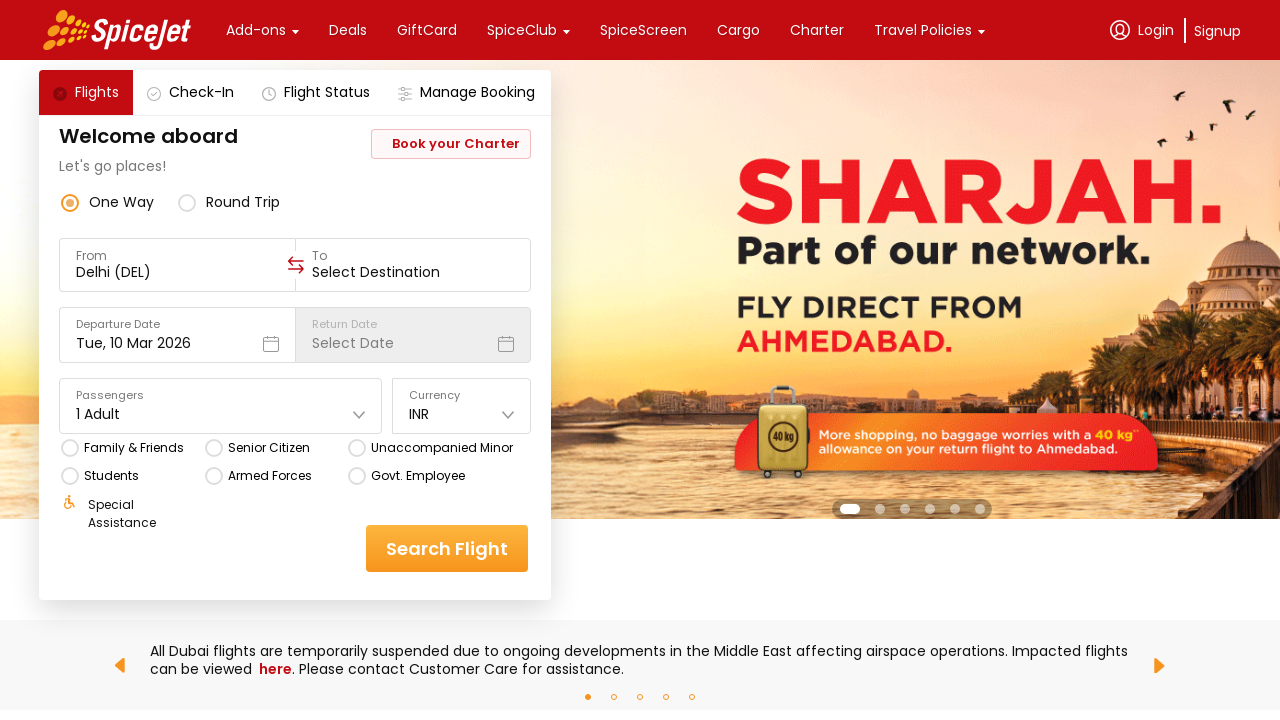

Clicked on the 'From' input field at (178, 272) on (//input[@autocapitalize='sentences'])[1]
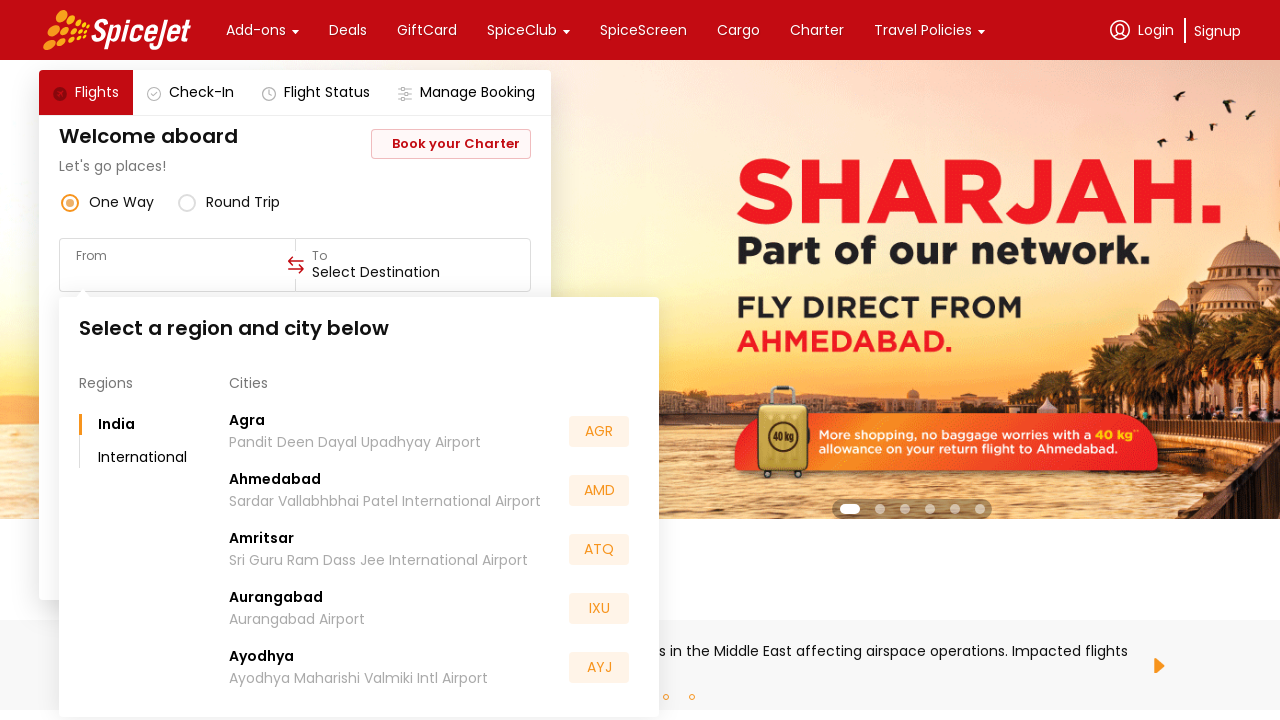

Entered departure city code 'BLR' in the 'From' field on (//input[@autocapitalize='sentences'])[1]
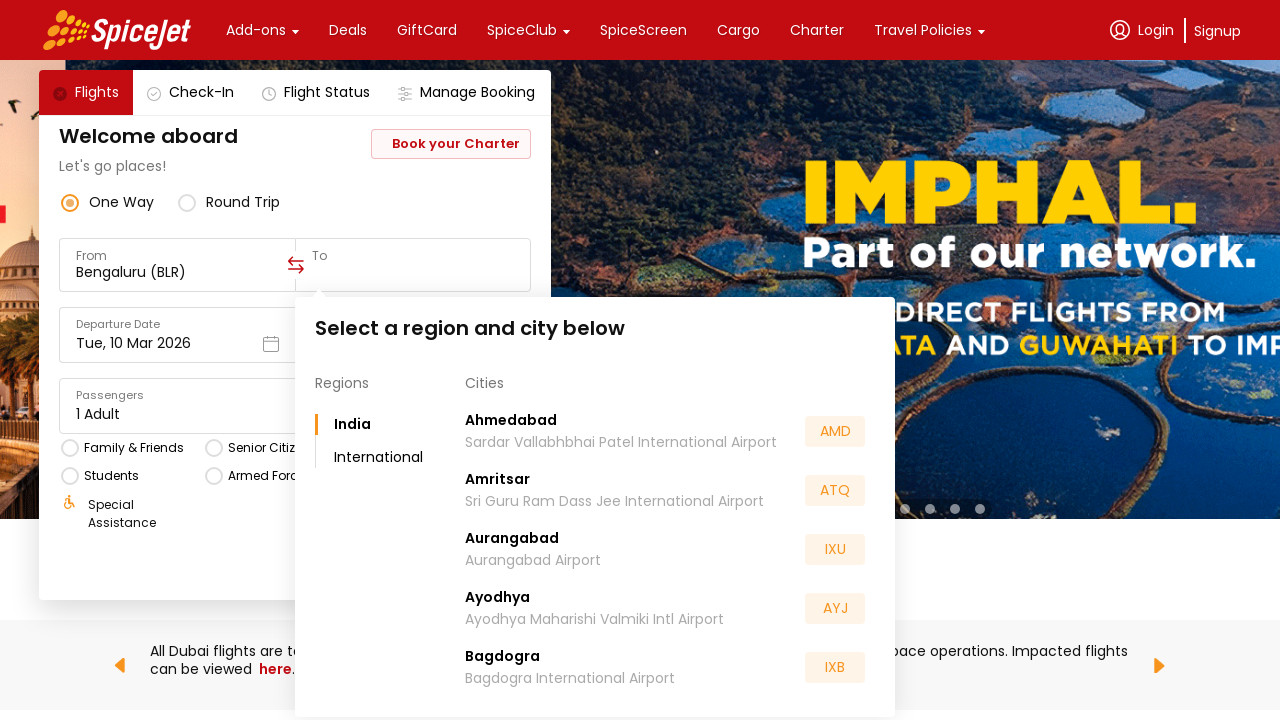

Waited for autocomplete suggestions to appear
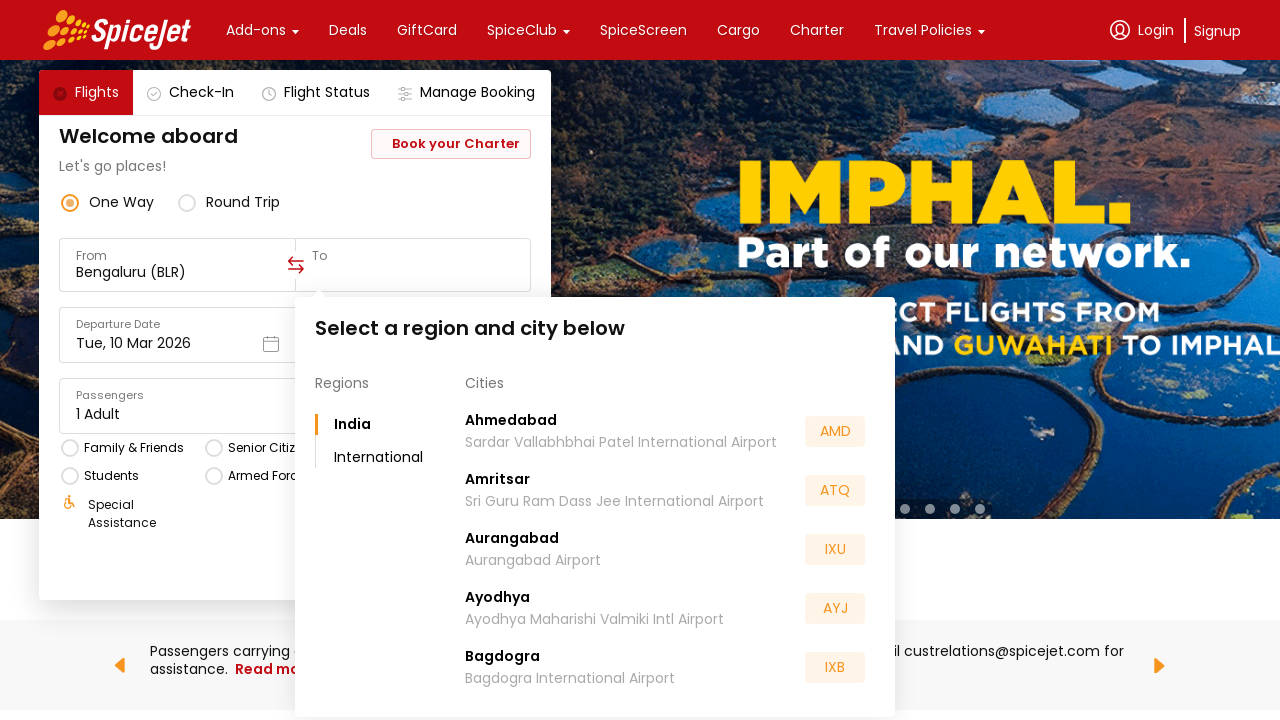

Clicked on the 'To' input field at (413, 272) on (//input[@autocapitalize='sentences'])[2]
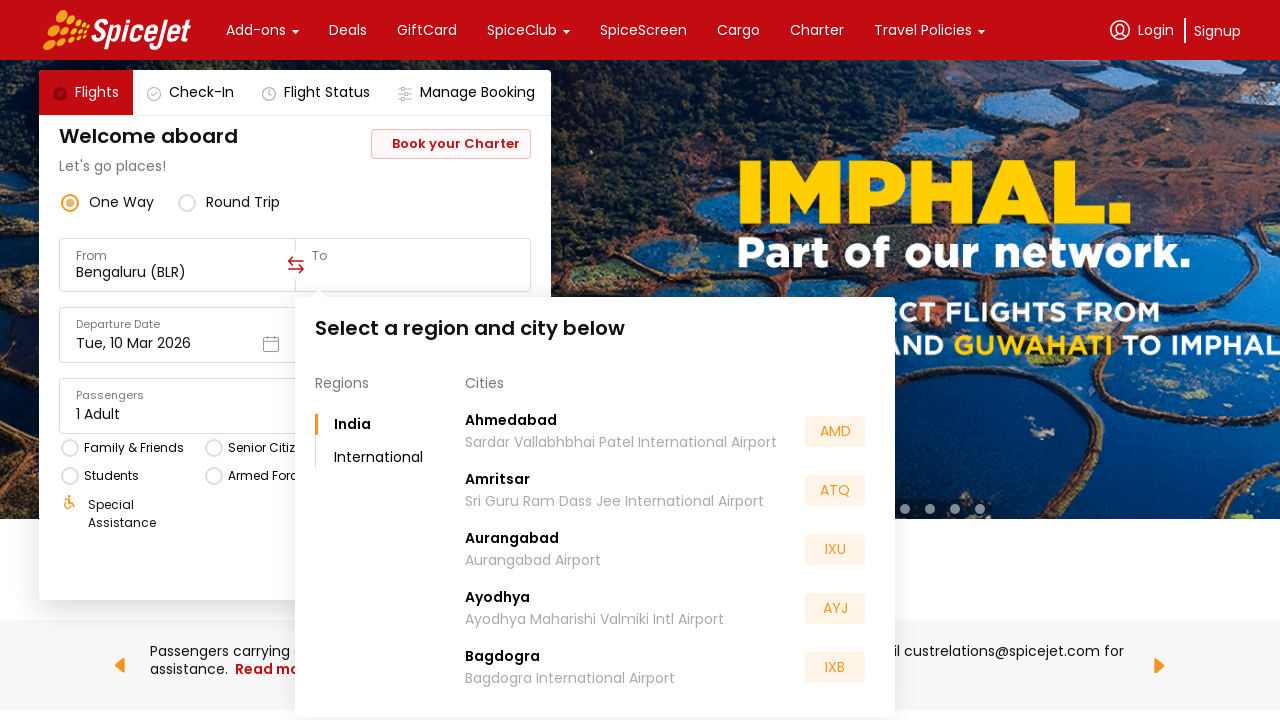

Entered destination city code 'DLE' in the 'To' field on (//input[@autocapitalize='sentences'])[2]
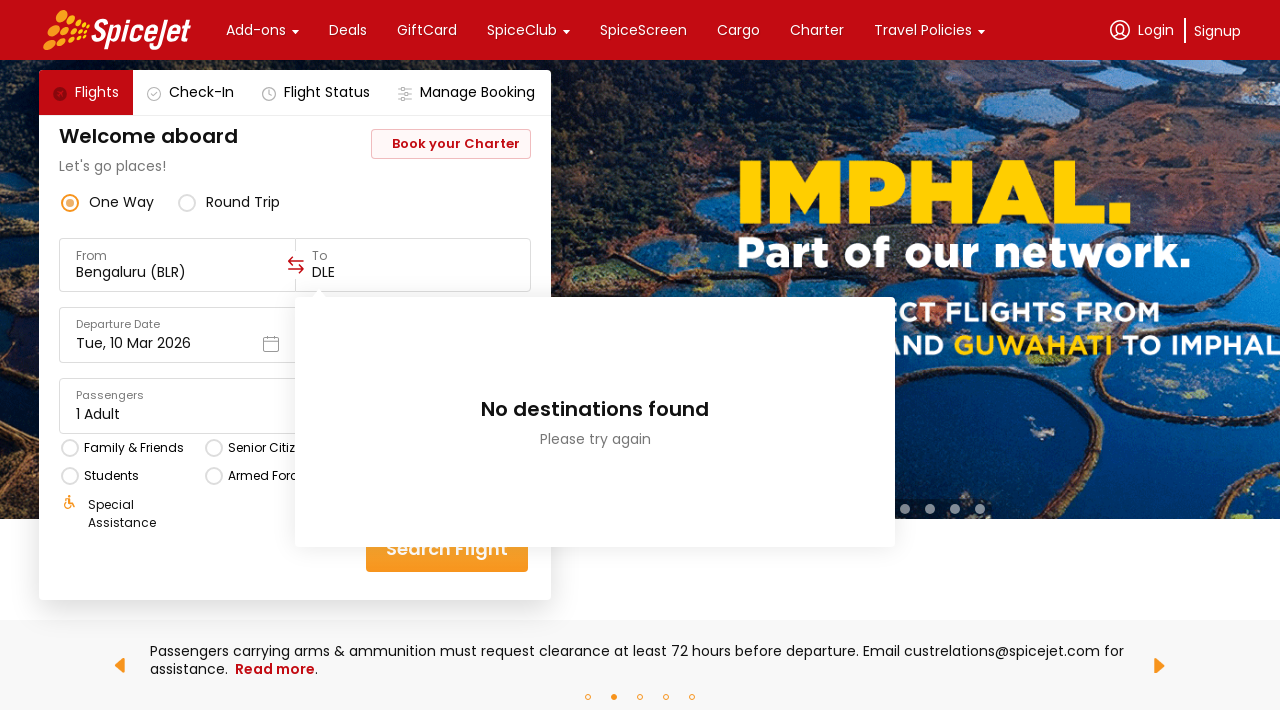

Waited for autocomplete suggestions to appear for destination
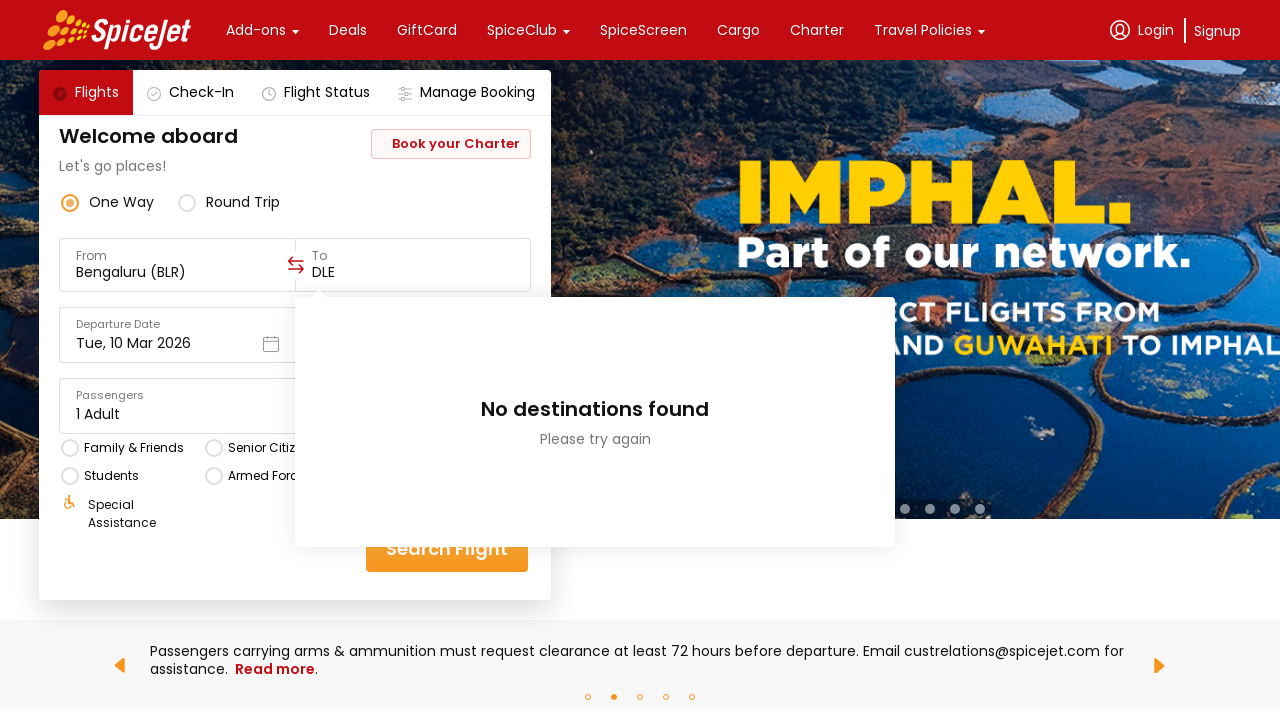

Clicked on the first calendar/date picker icon at (270, 344) on (//div[@class='css-1dbjc4n r-1awozwy r-18u37iz r-1wtj0ep']/div/*[name()='svg'])[
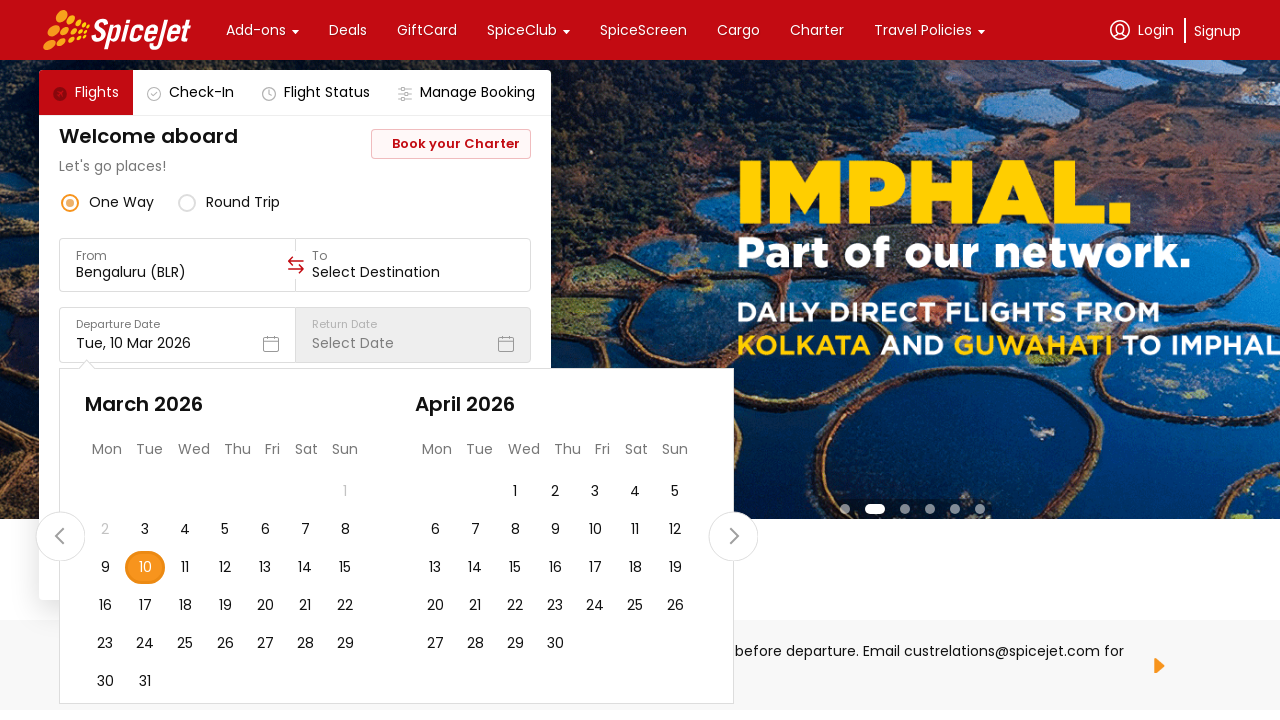

Waited for calendar picker to appear
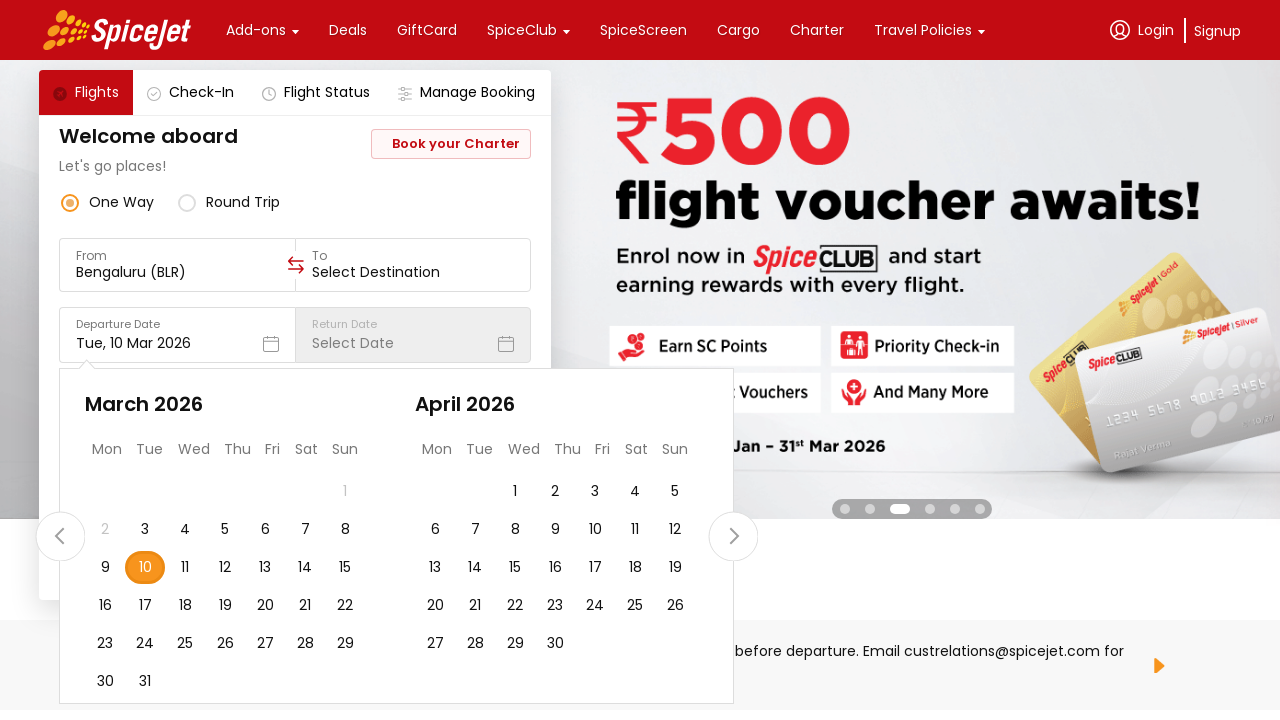

Clicked on the calendar picker SVG element at (734, 536) on (//div[@data-testid='undefined-calendar-picker']/div/*[name()='svg'])[1]/*[name(
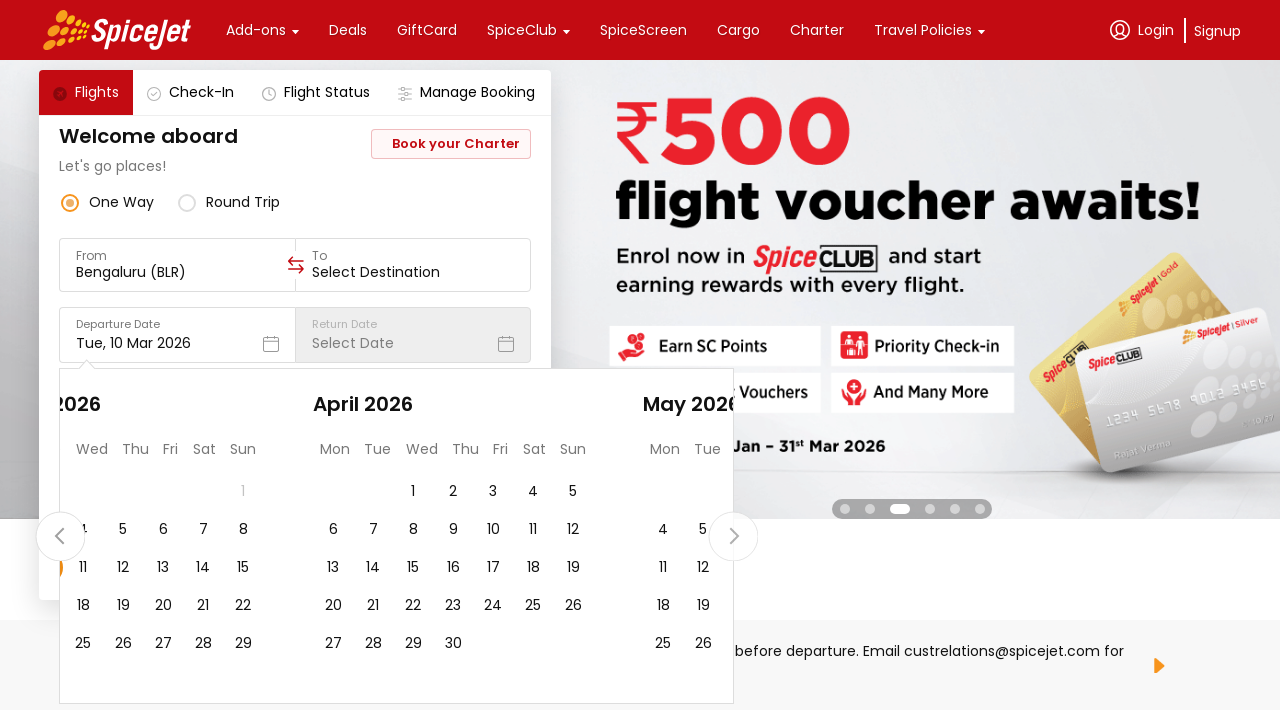

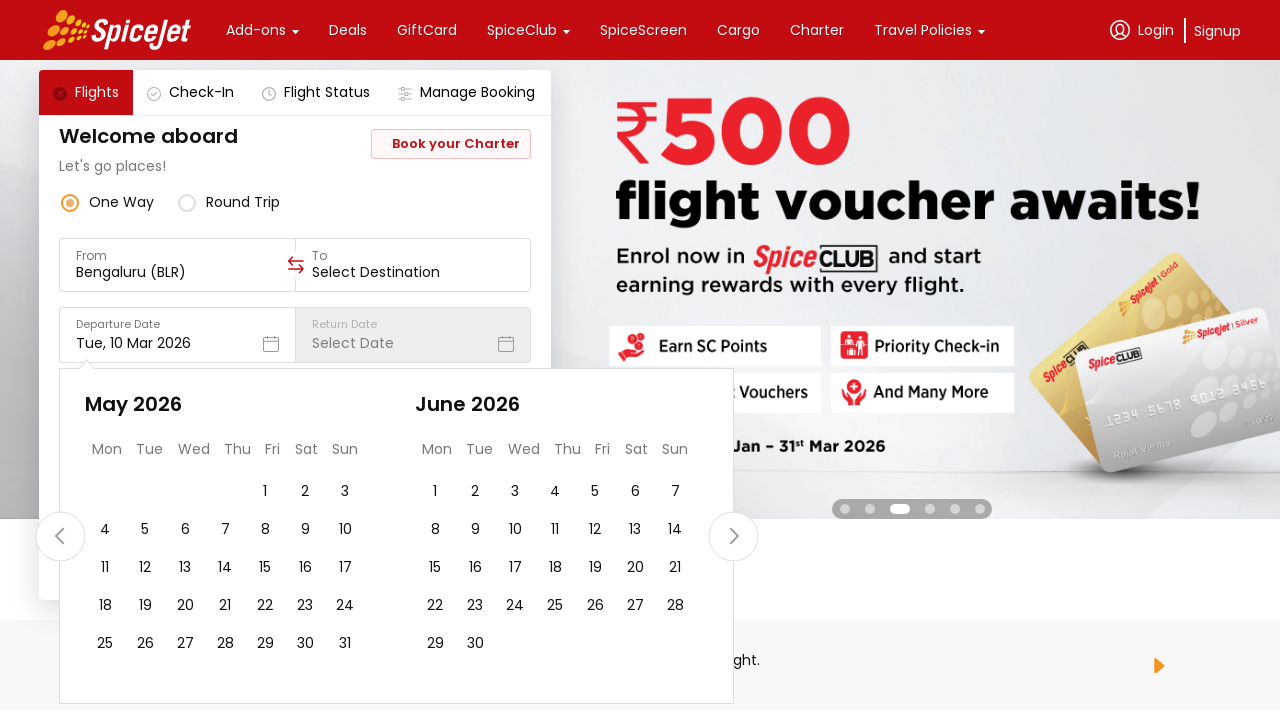